Tests clicking a radio button labeled "Yes" using the GetByRole locator strategy

Starting URL: https://demoqa.com/radio-button

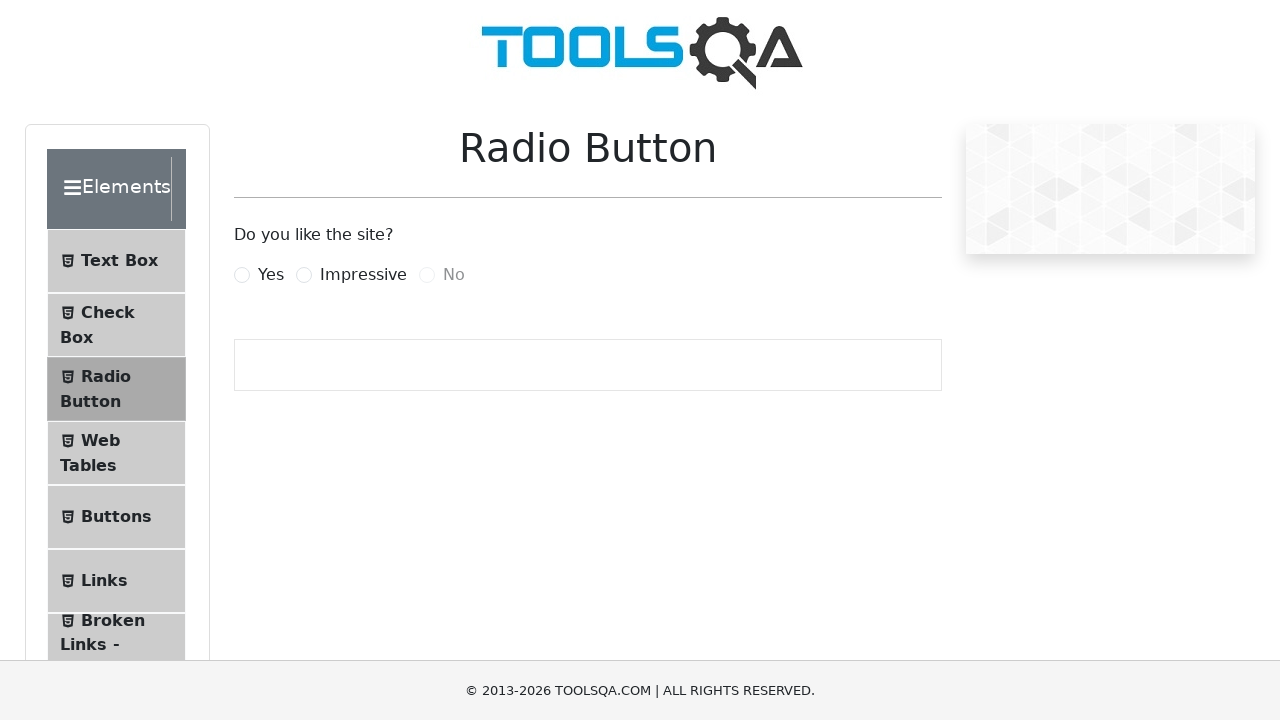

Navigated to https://demoqa.com/radio-button
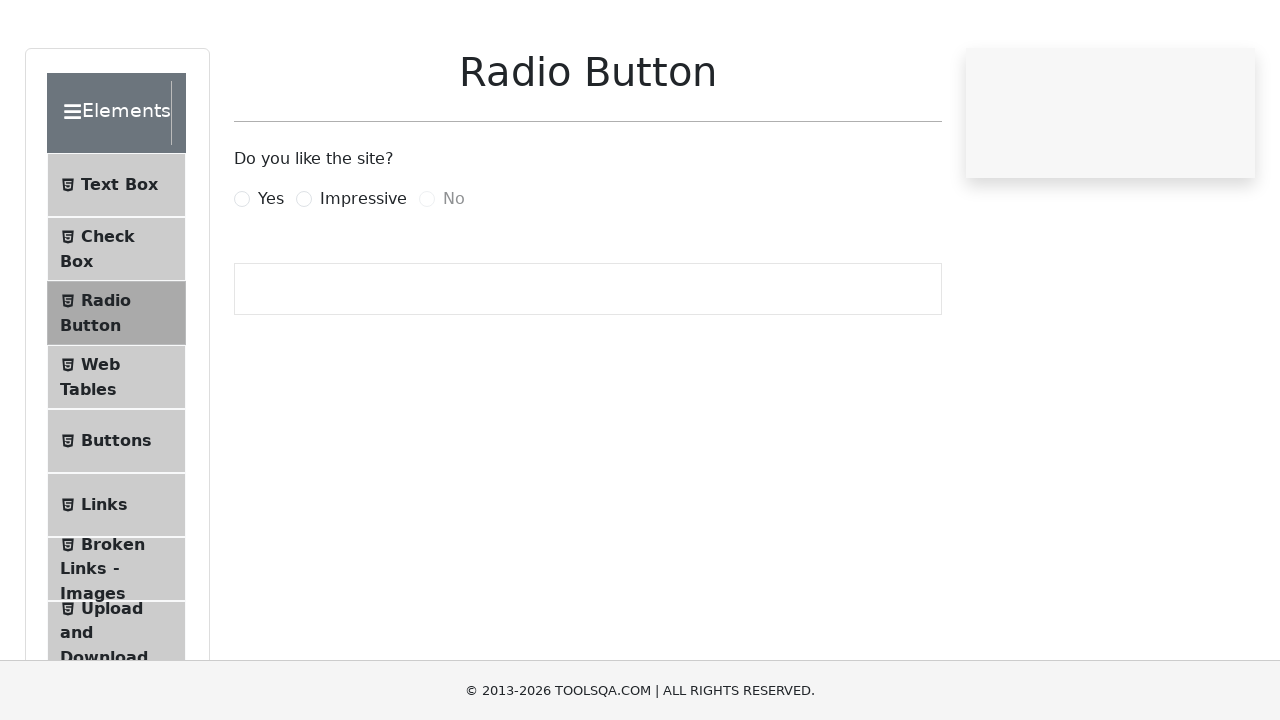

Clicked the 'Yes' radio button using GetByRole locator strategy at (242, 275) on internal:role=radio[name="Yes"i]
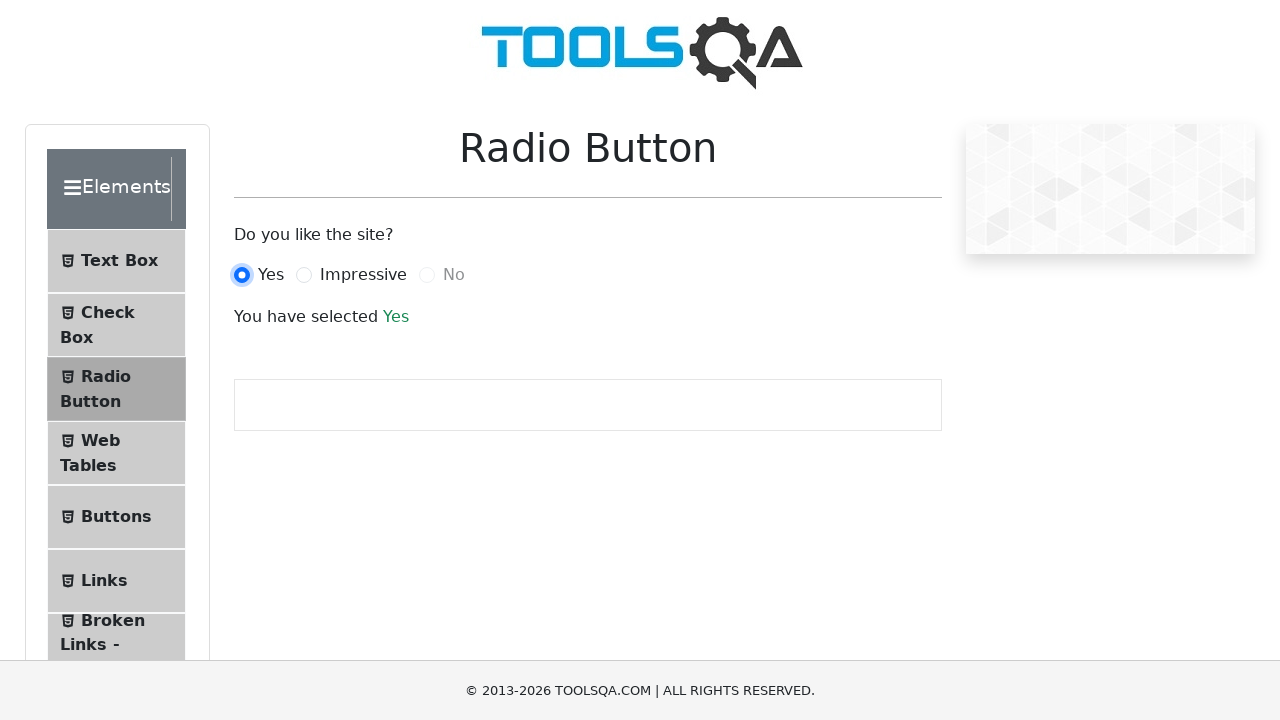

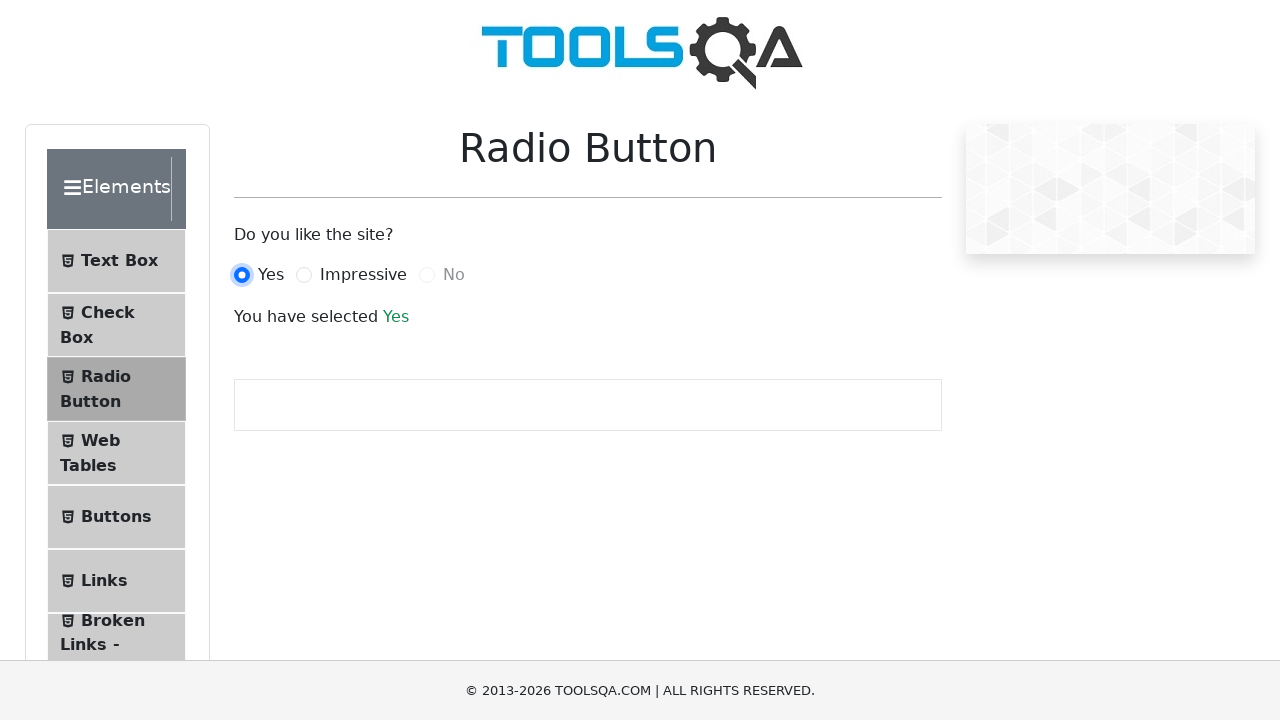